Tests various types of JavaScript alerts including simple alerts, timed alerts, confirm dialogs, and prompt dialogs by interacting with them

Starting URL: https://demoqa.com/alerts

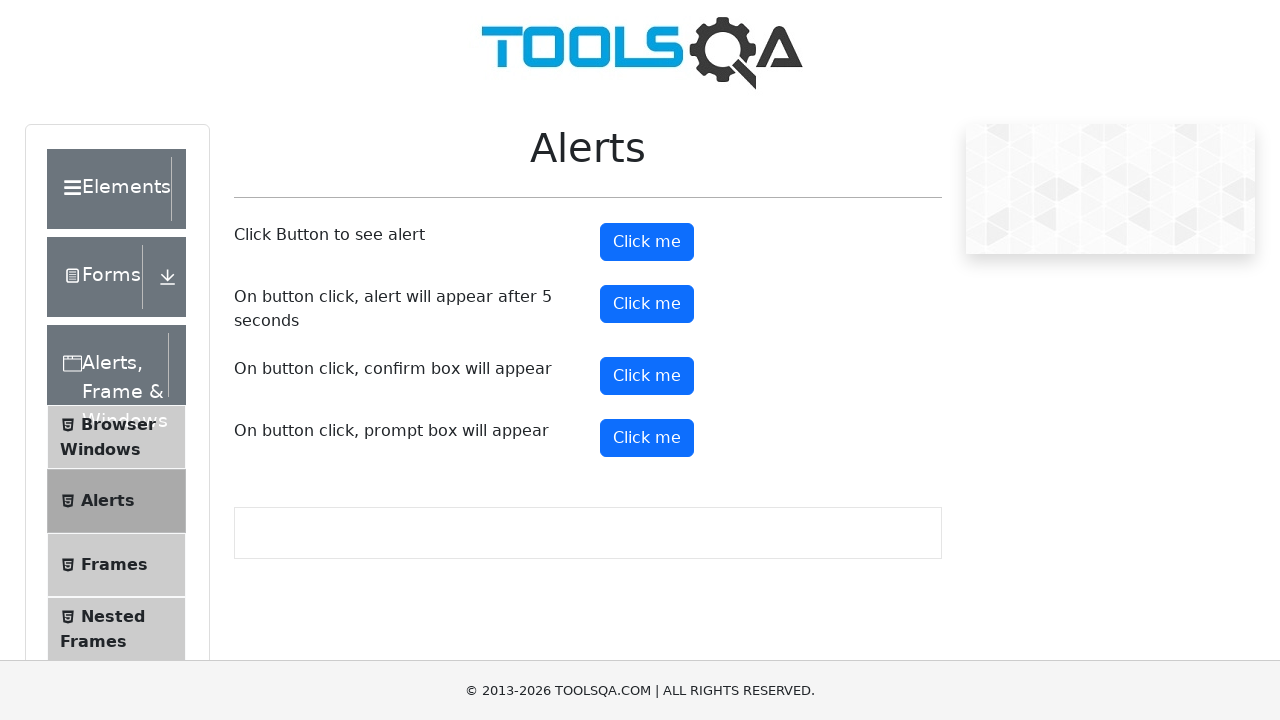

Clicked button to trigger simple alert at (647, 242) on #alertButton
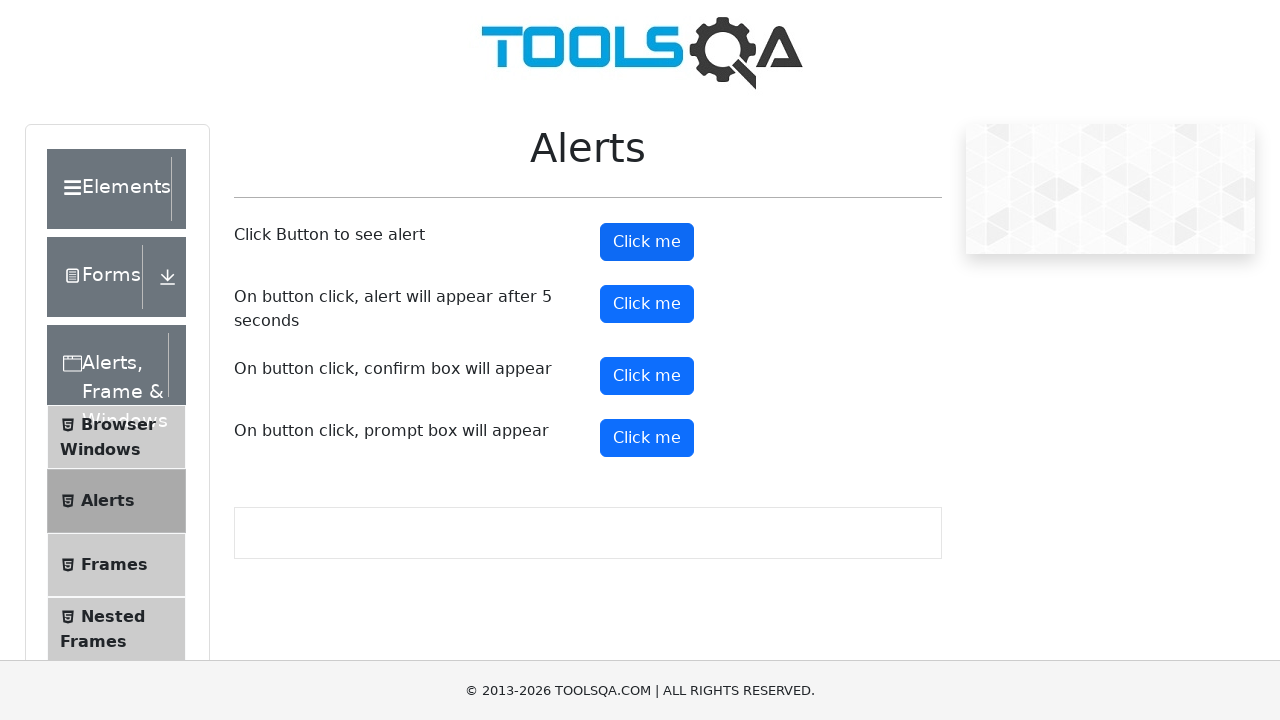

Waited 2 seconds for alert to appear
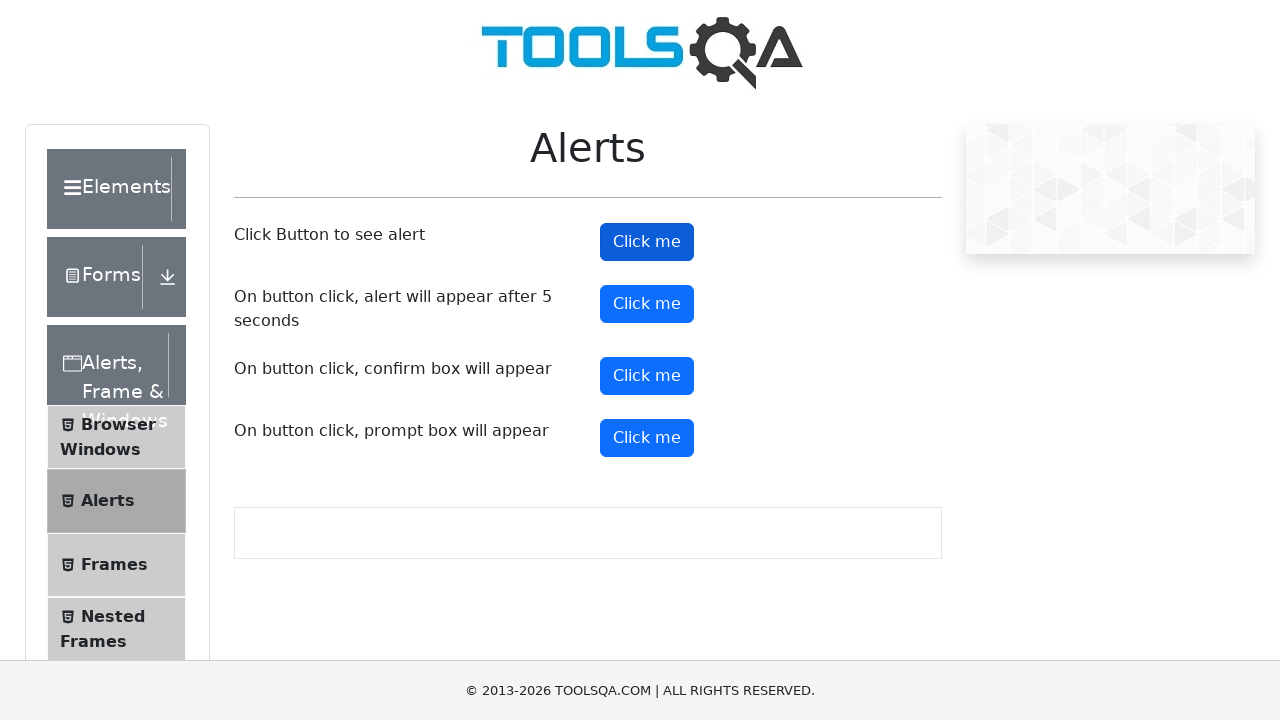

Set up dialog handler to accept alerts
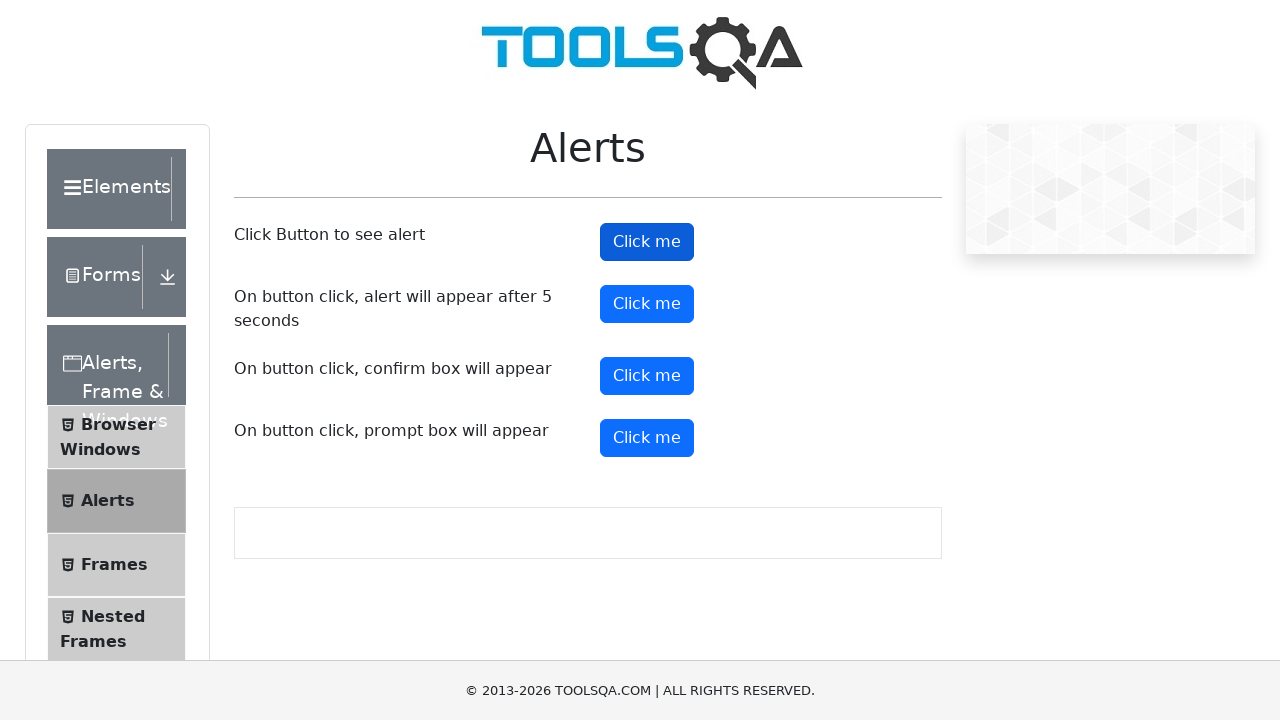

Re-clicked alert button to trigger alert at (647, 242) on #alertButton
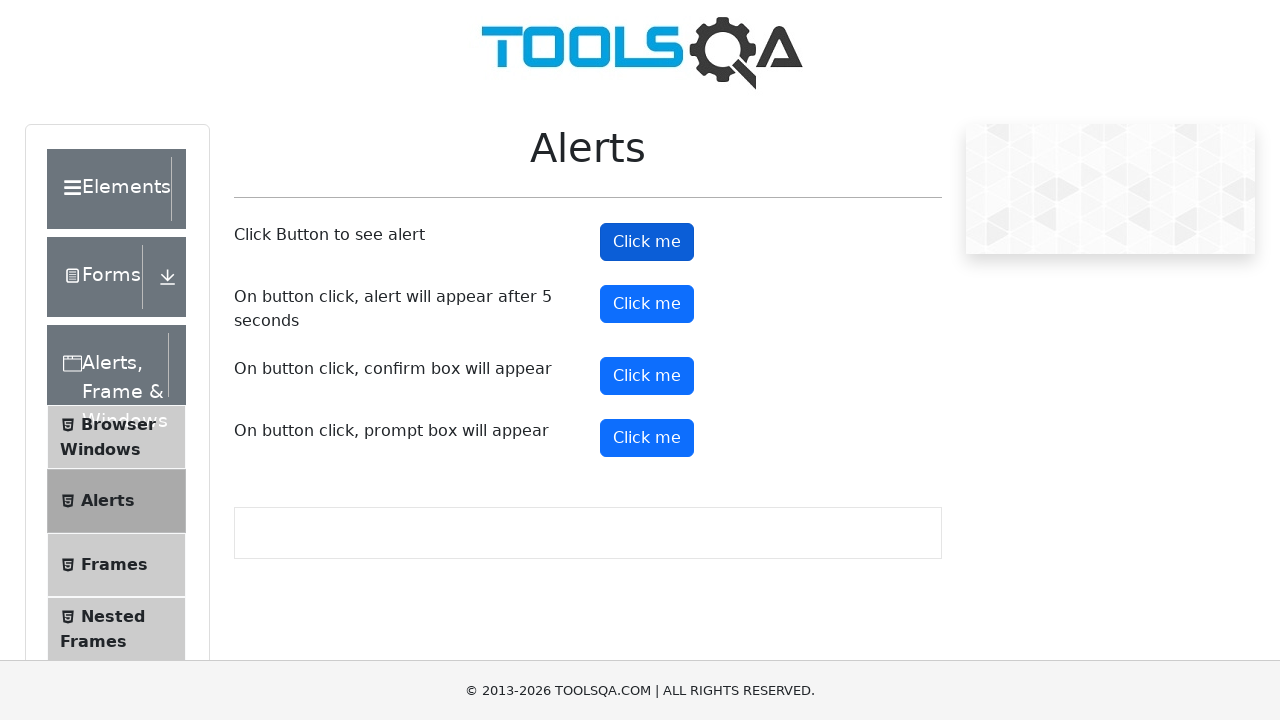

Waited for simple alert to be processed
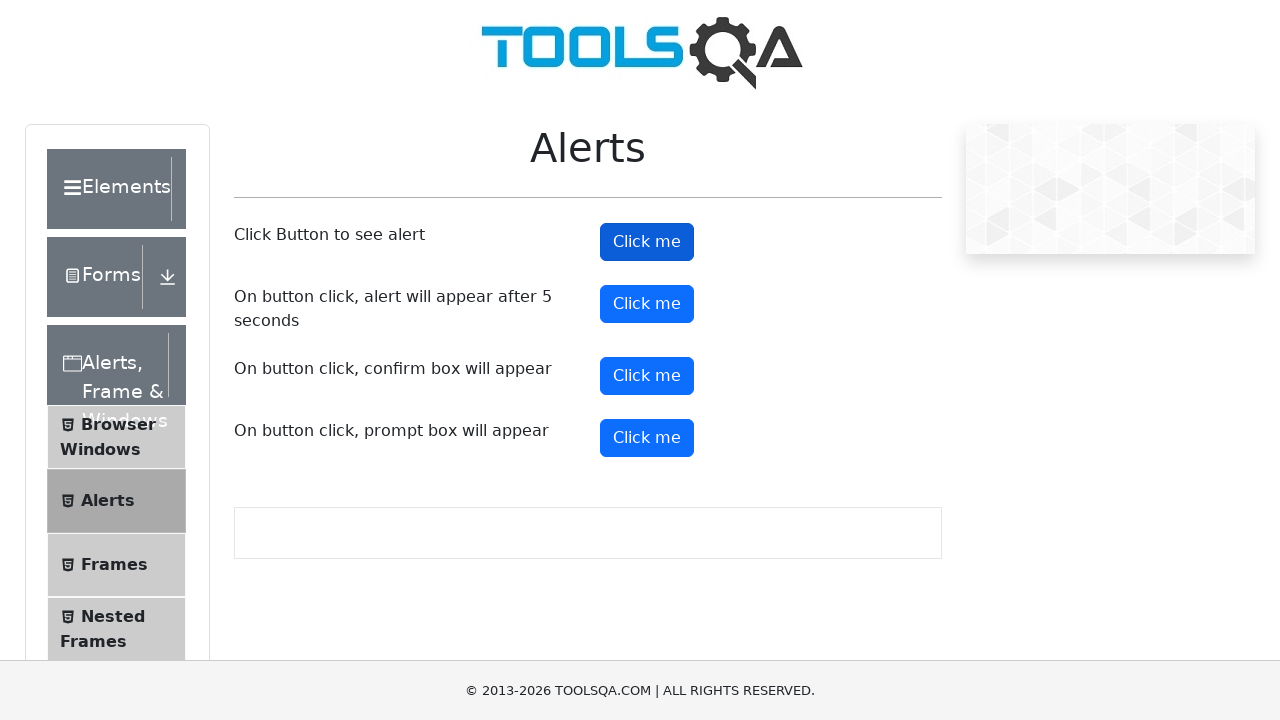

Clicked button to trigger timed alert at (647, 304) on #timerAlertButton
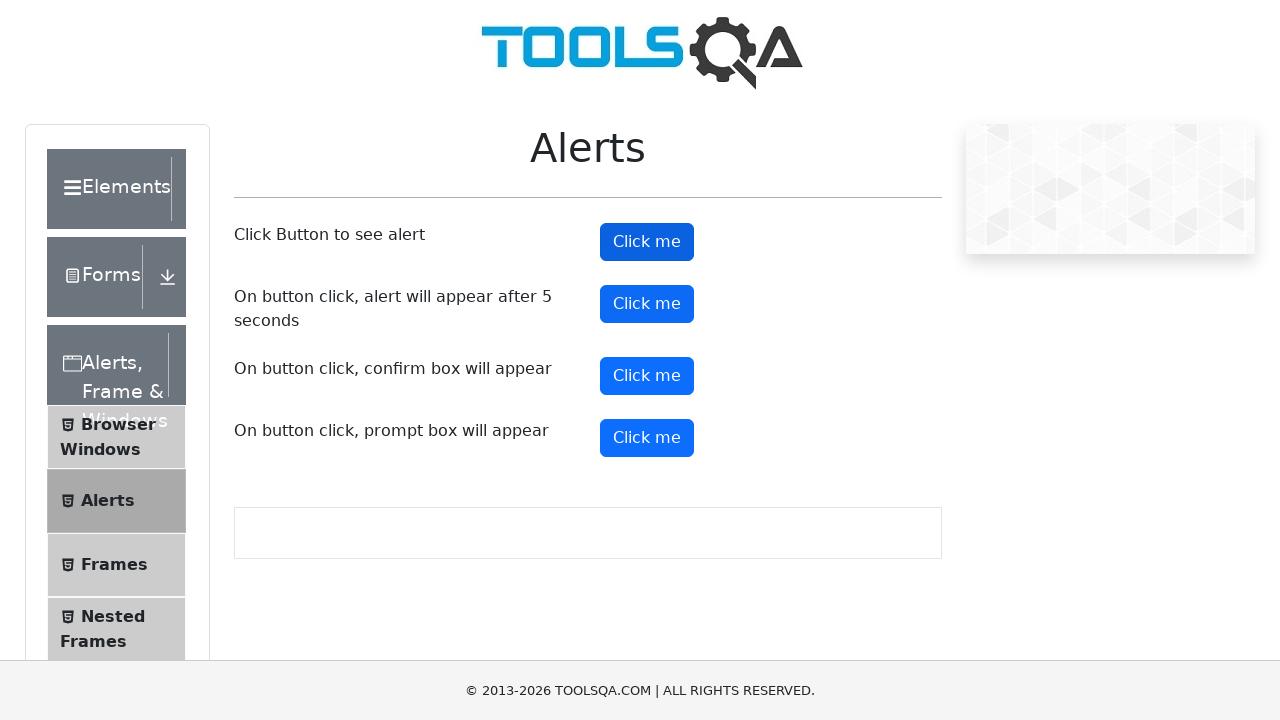

Waited 6 seconds for timed alert to appear and be processed
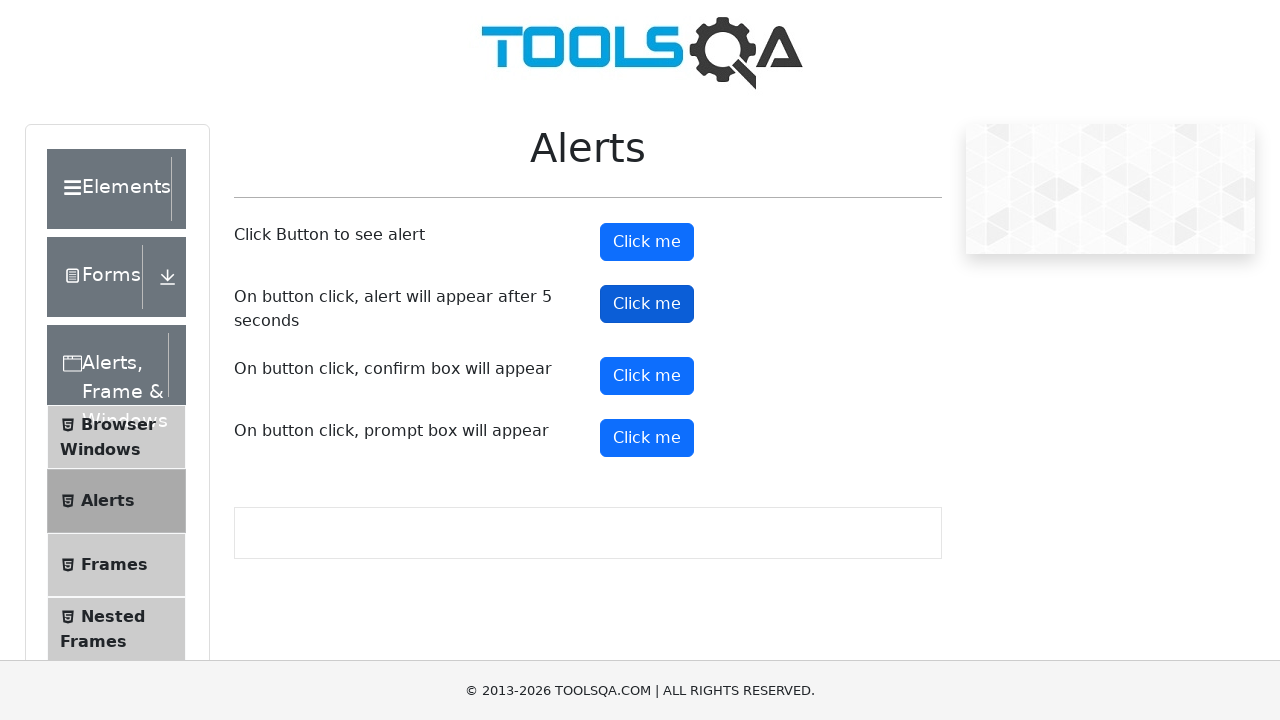

Clicked button to trigger confirm dialog at (647, 376) on #confirmButton
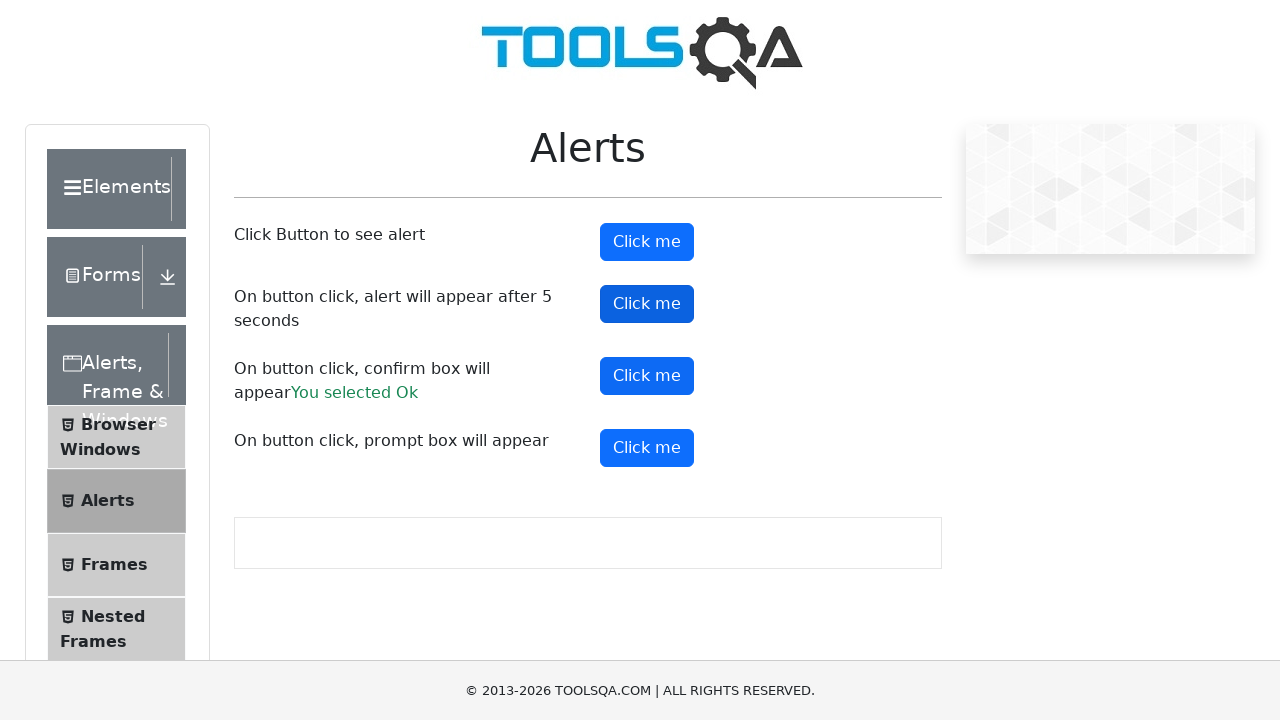

Waited 1 second for confirm dialog to be processed
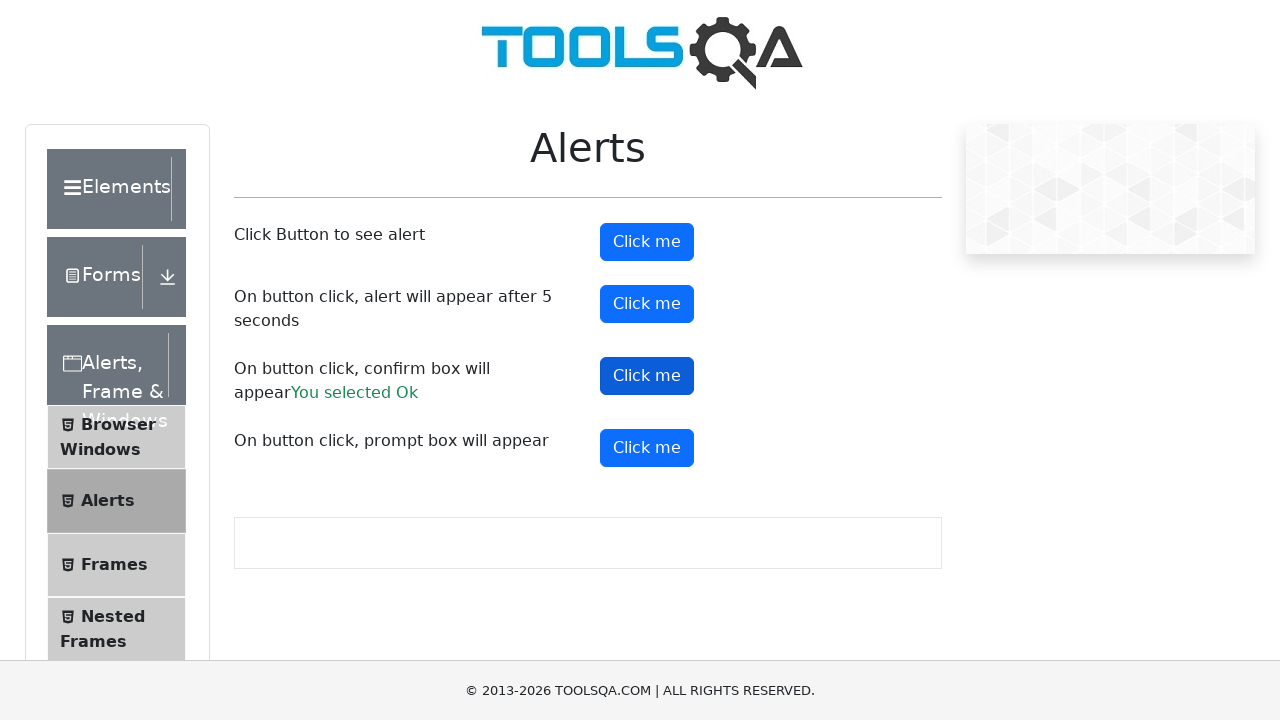

Set up dialog handler to accept prompt dialog with text 'akash'
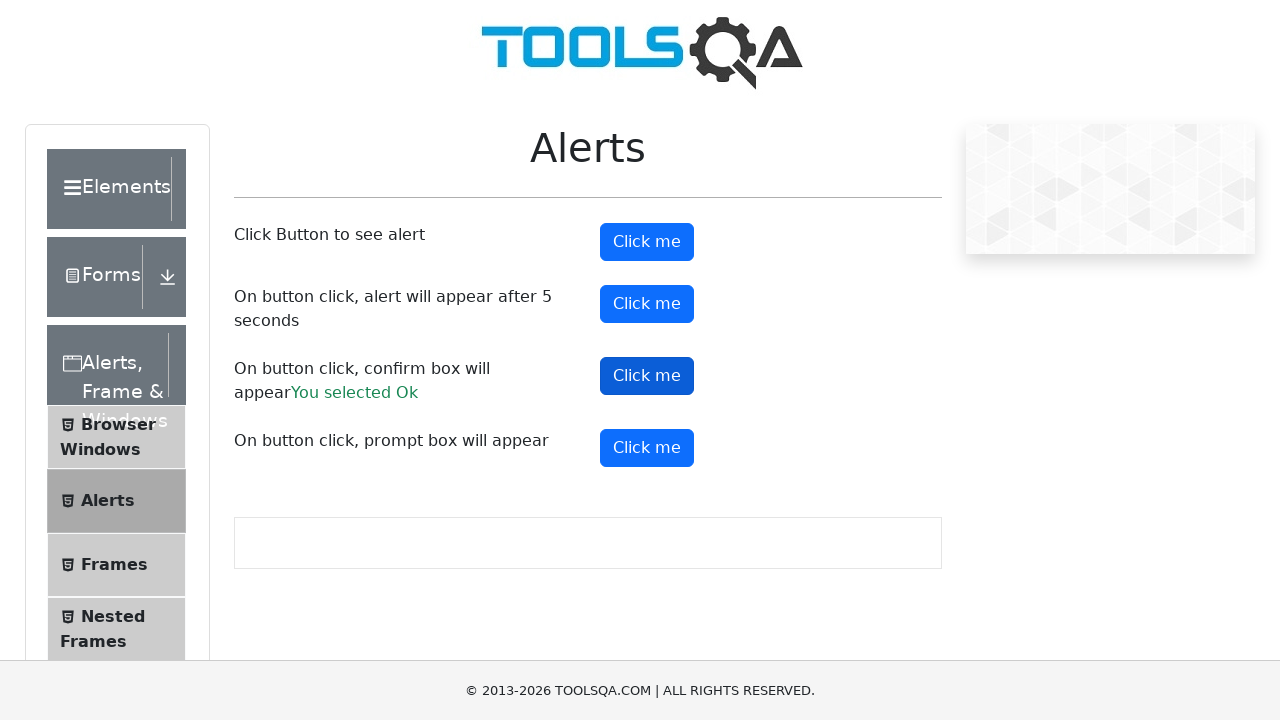

Clicked button to trigger prompt dialog at (647, 448) on #promtButton
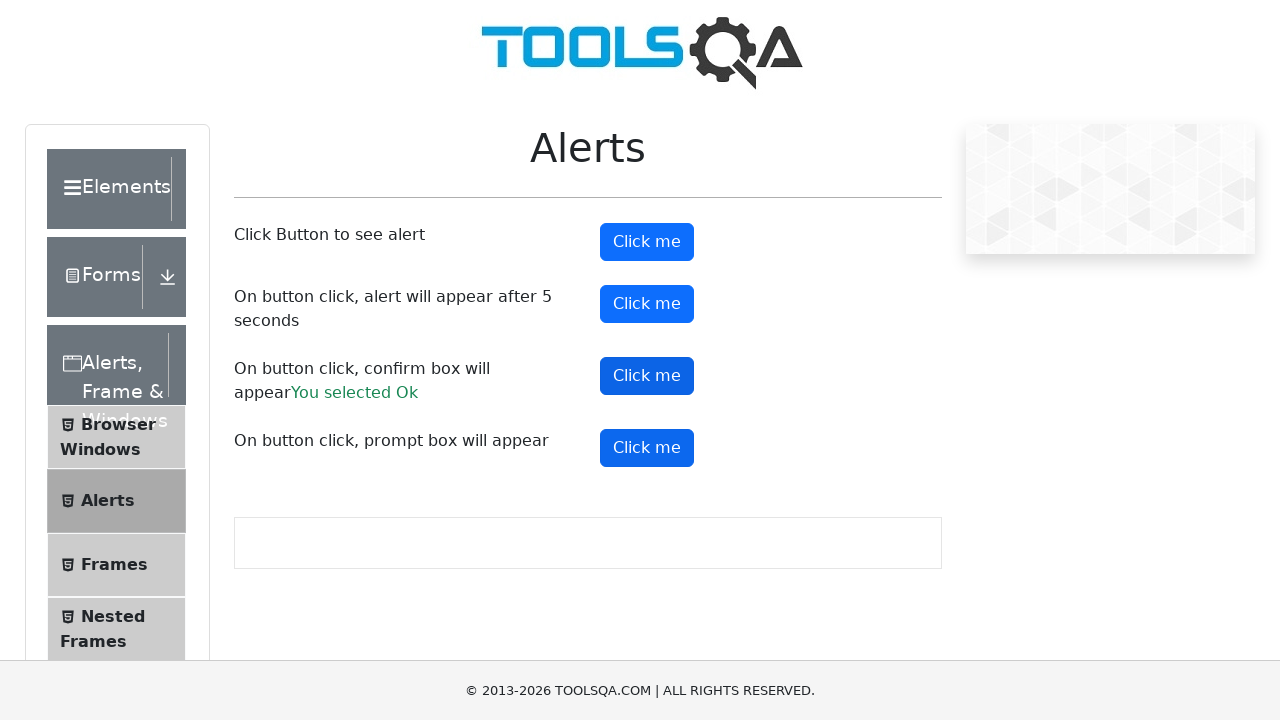

Waited 1 second for prompt dialog to be processed
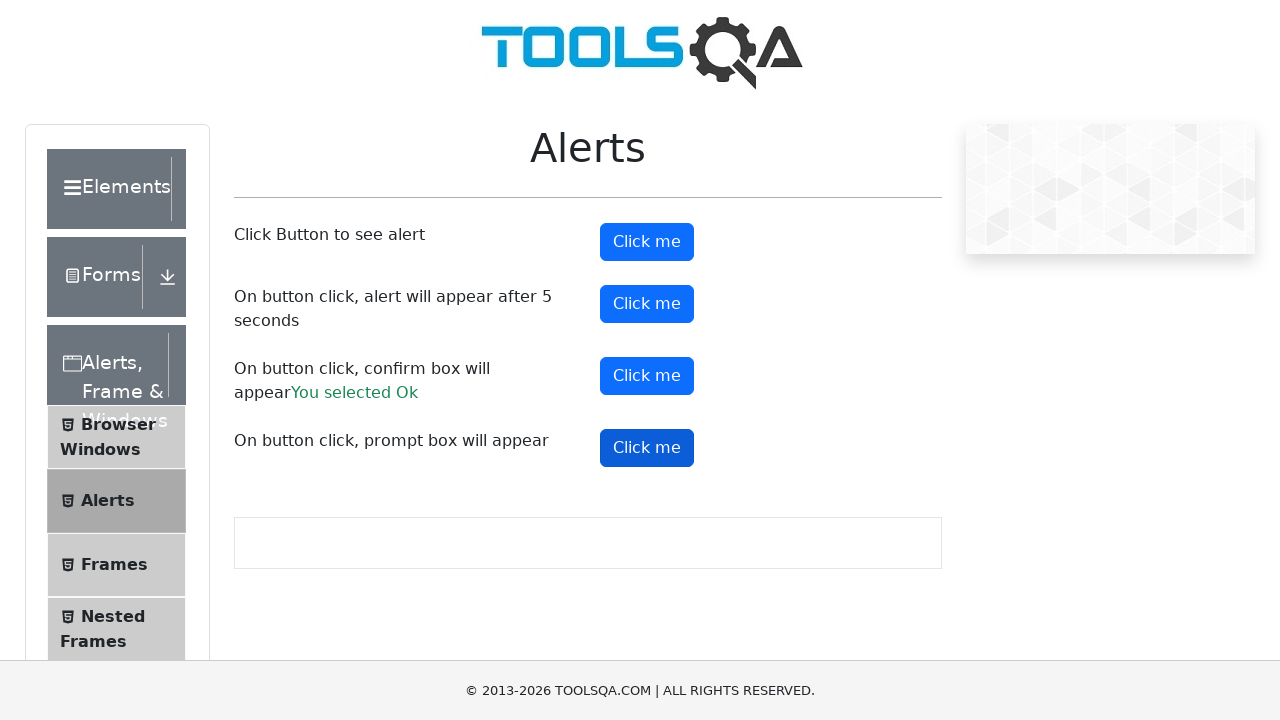

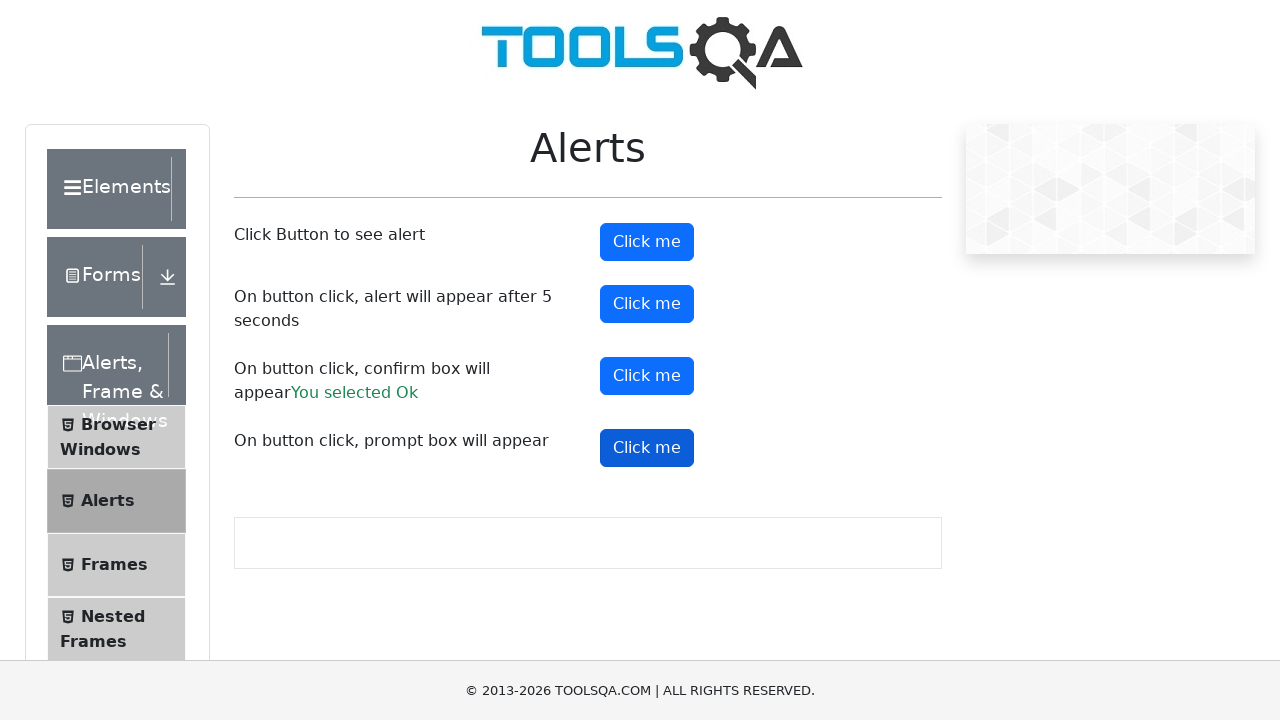